Tests navigation to the Laptops category and verifies the price of a Sony Vaio i5 laptop on the DemoBlaze e-commerce site

Starting URL: https://www.demoblaze.com/index.html

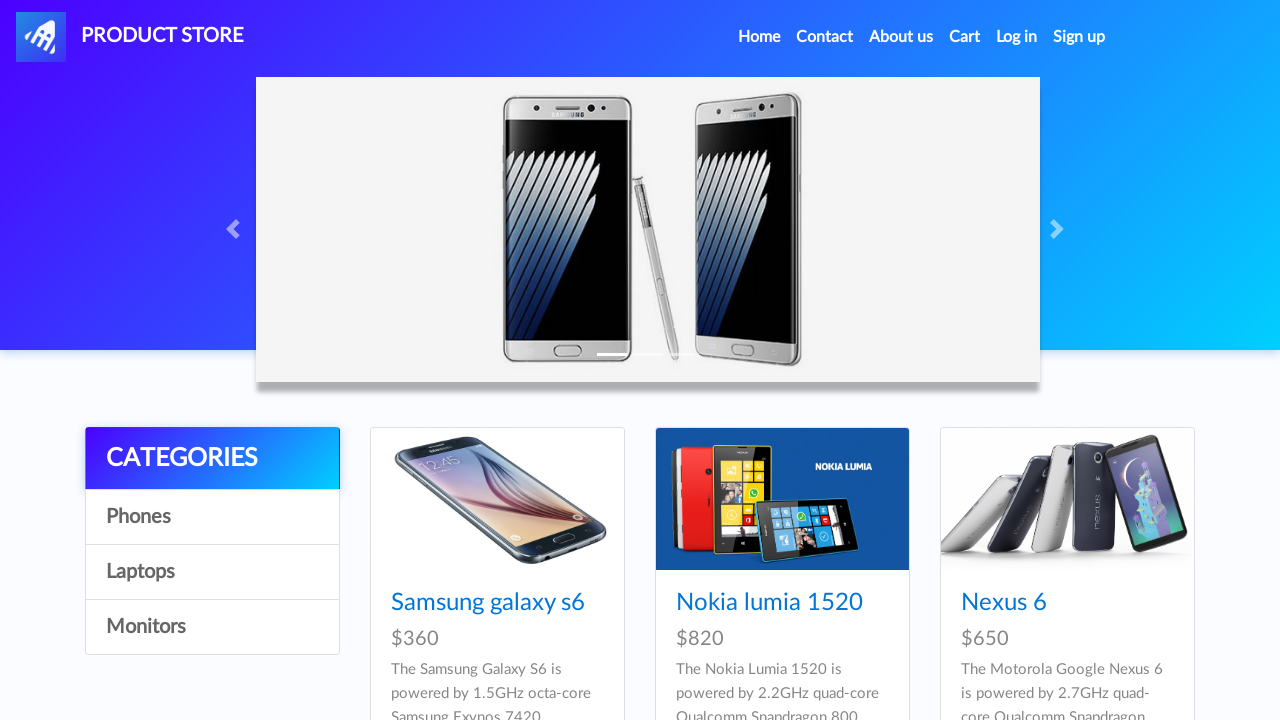

Clicked on Laptops category at (212, 572) on a:has-text('Laptops')
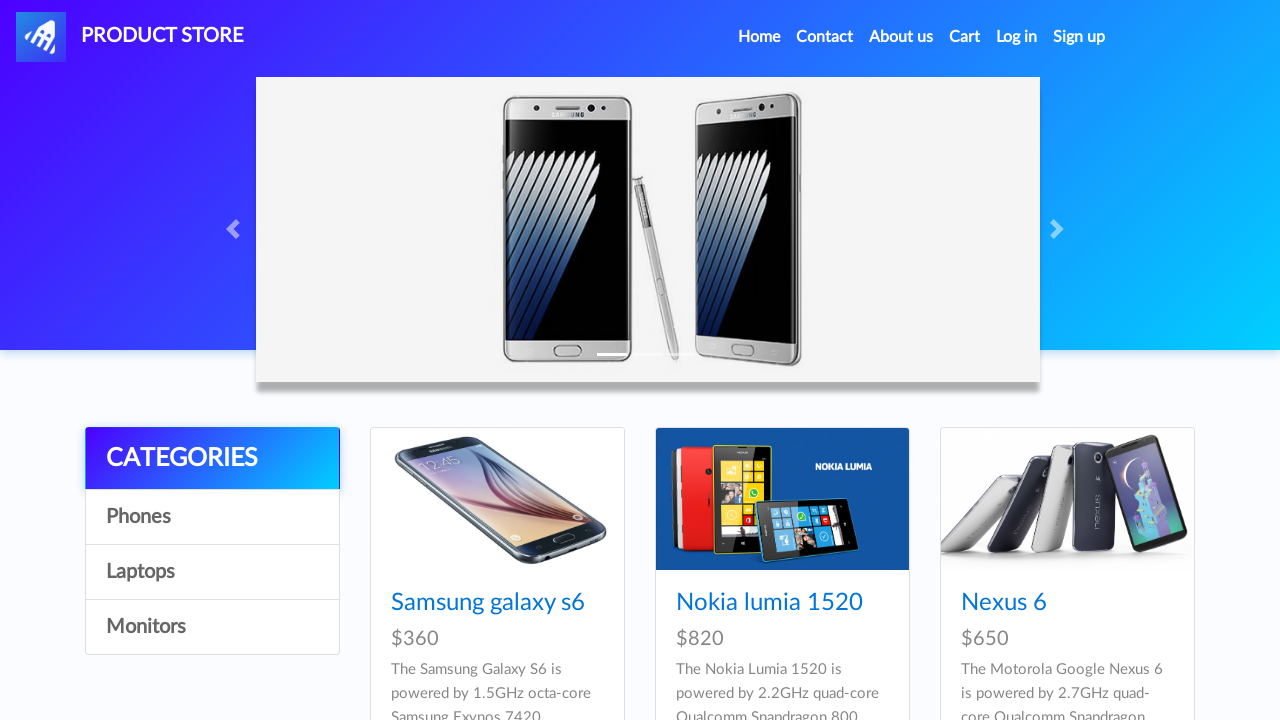

Waited for laptops to load
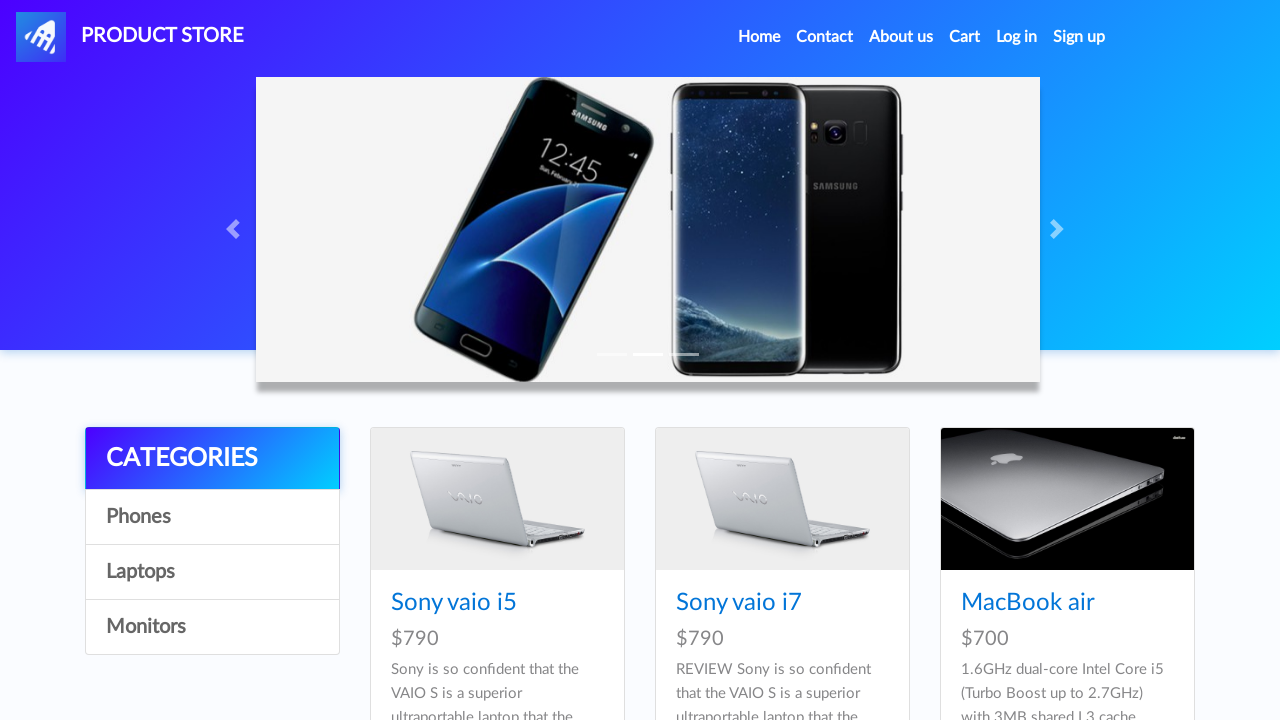

Clicked on Sony vaio i5 product at (454, 603) on a:has-text('Sony vaio i5')
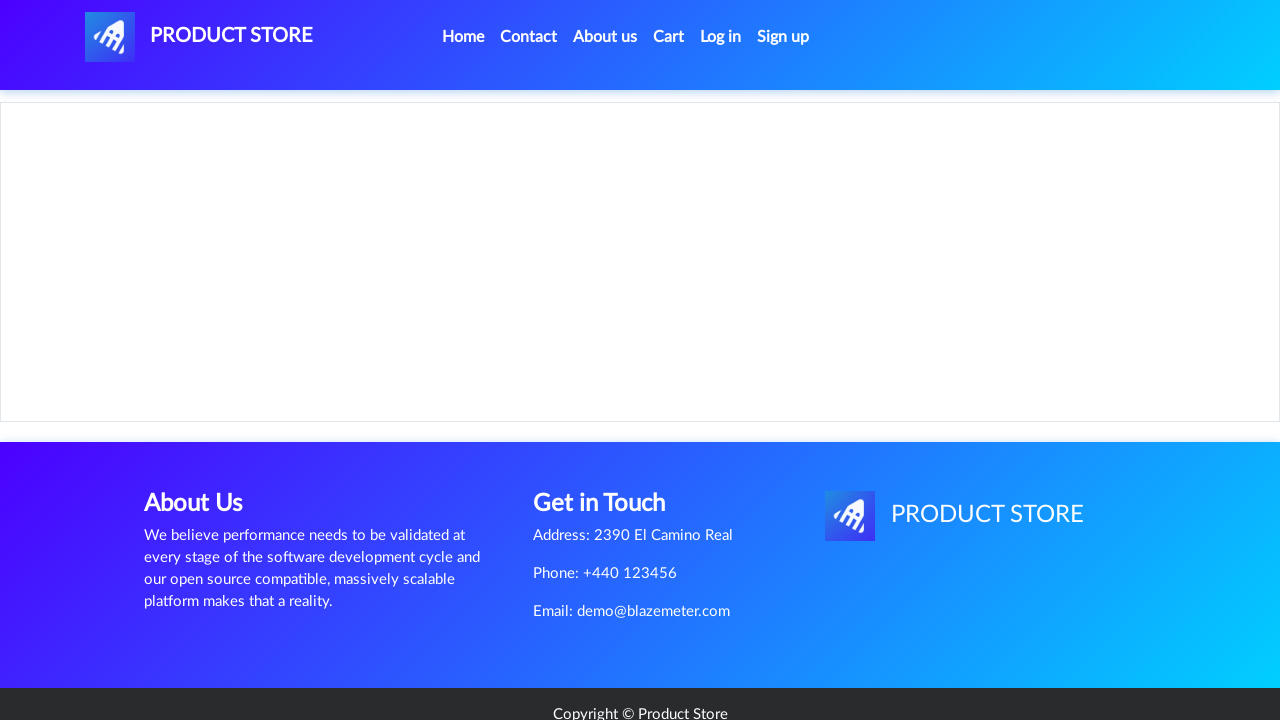

Waited for product page to load
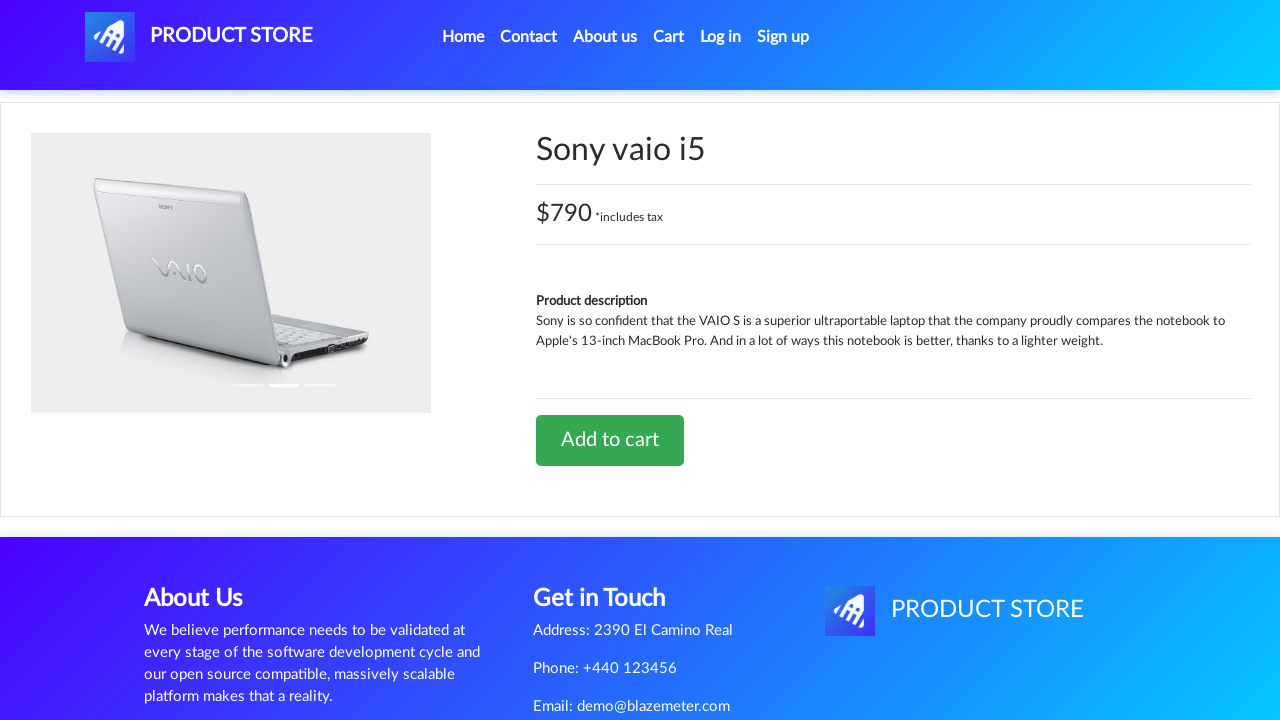

Verified price element is visible
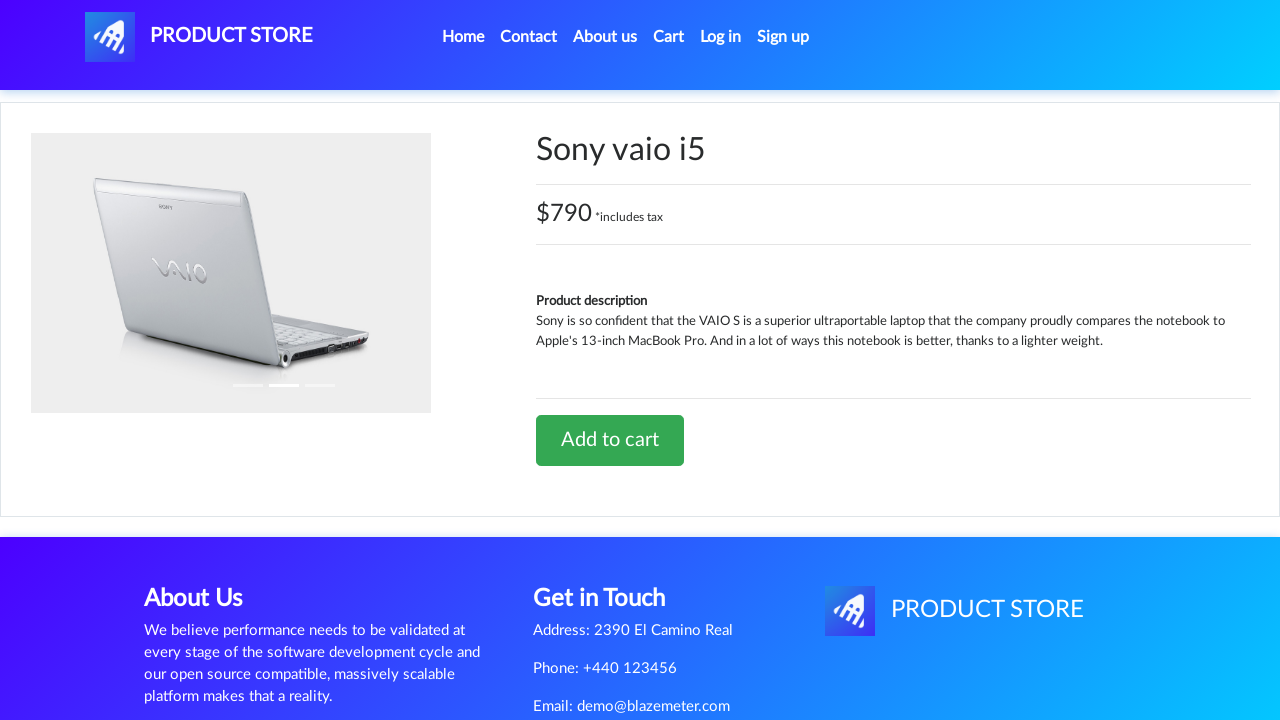

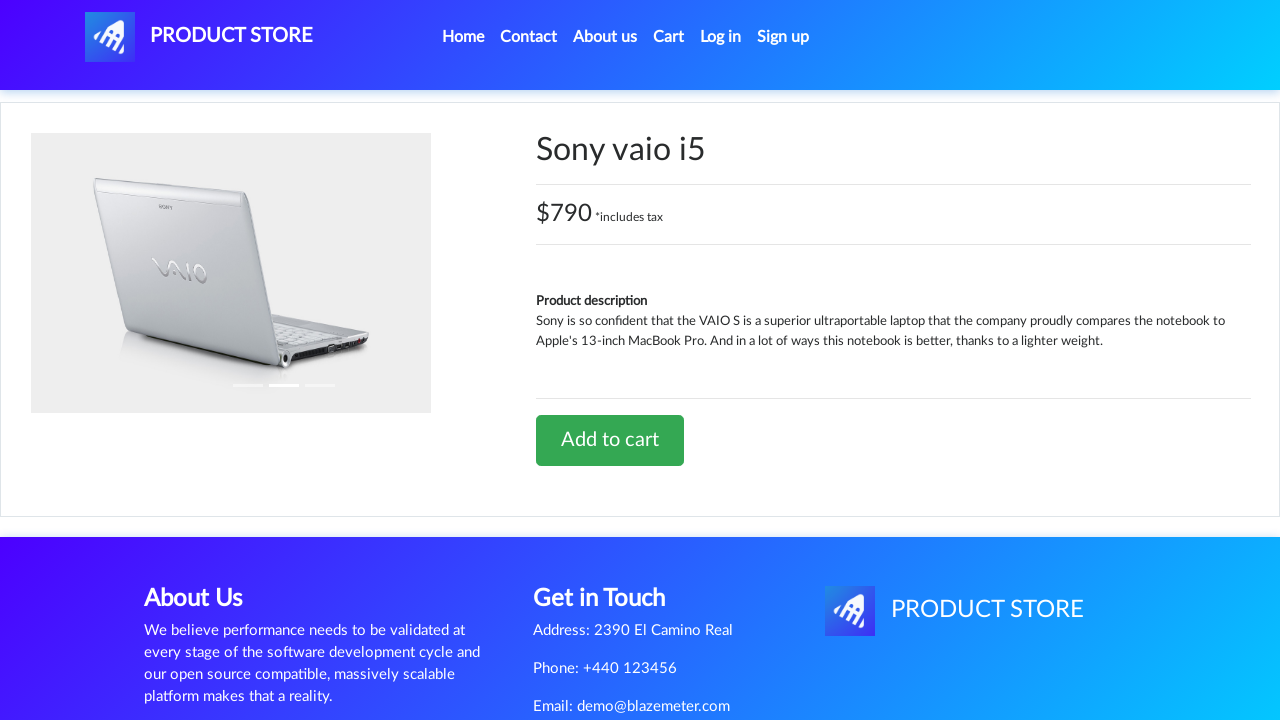